Tests user registration flow by filling username, password and confirm password fields, then submitting the registration form

Starting URL: https://crio-qkart-frontend-qa.vercel.app/register

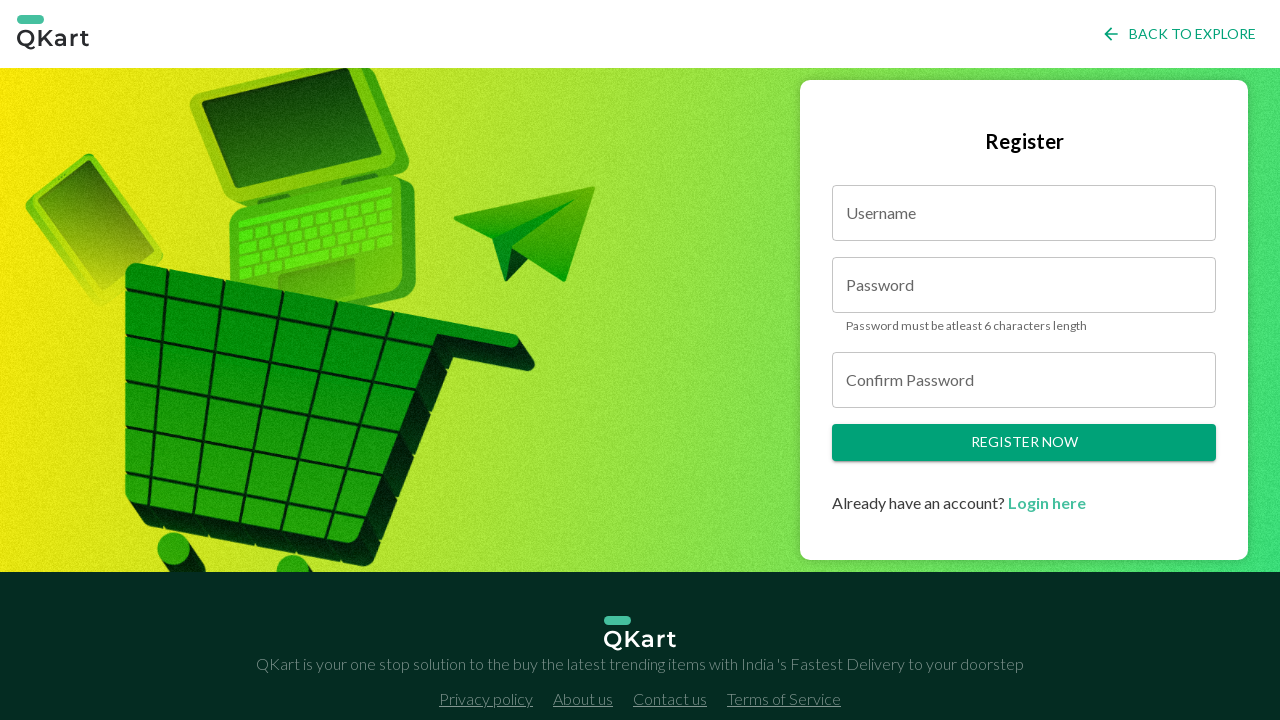

Filled username field with 'testuser_1772045844360' on #username
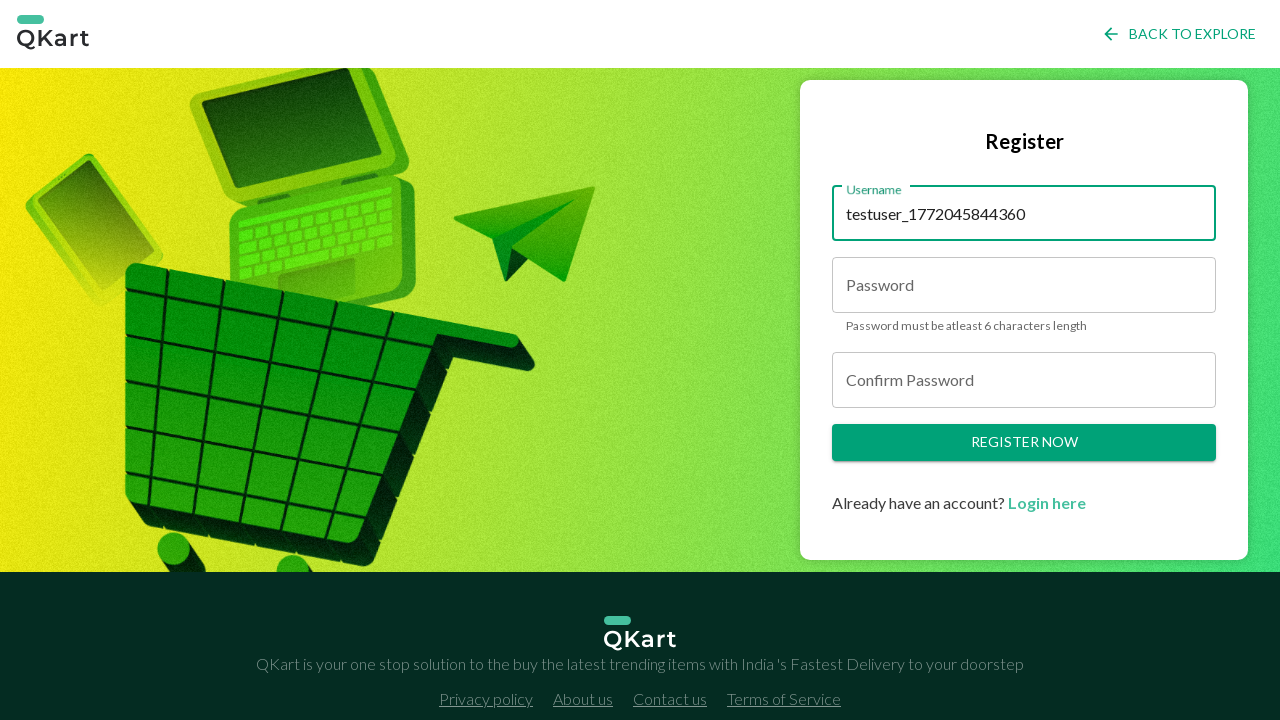

Filled password field on #password
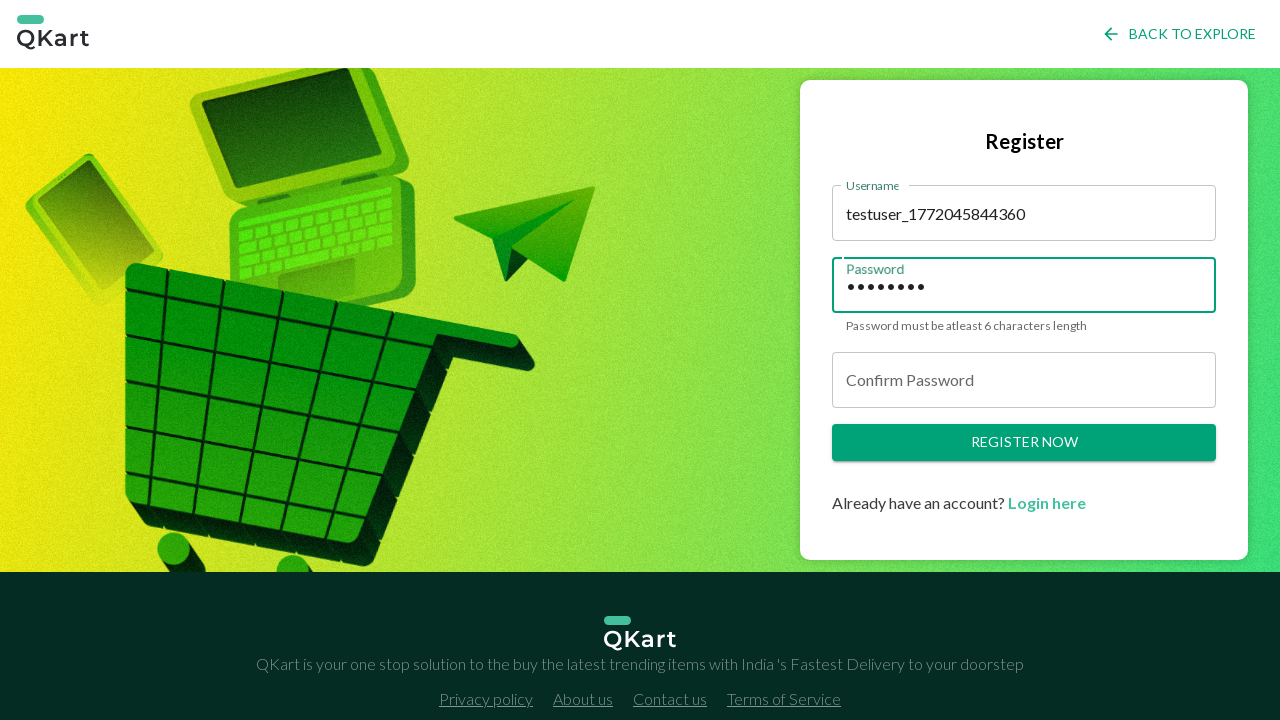

Filled confirm password field on #confirmPassword
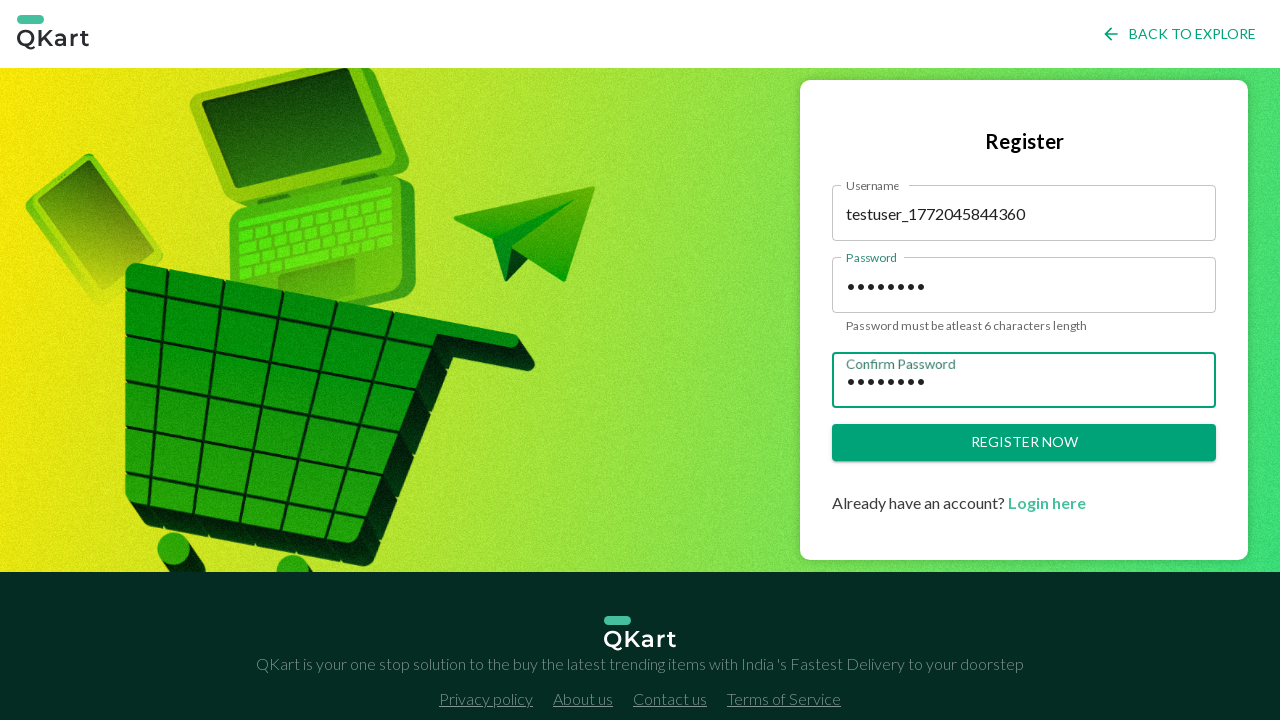

Clicked Register Now button at (1024, 443) on button:has-text('Register Now')
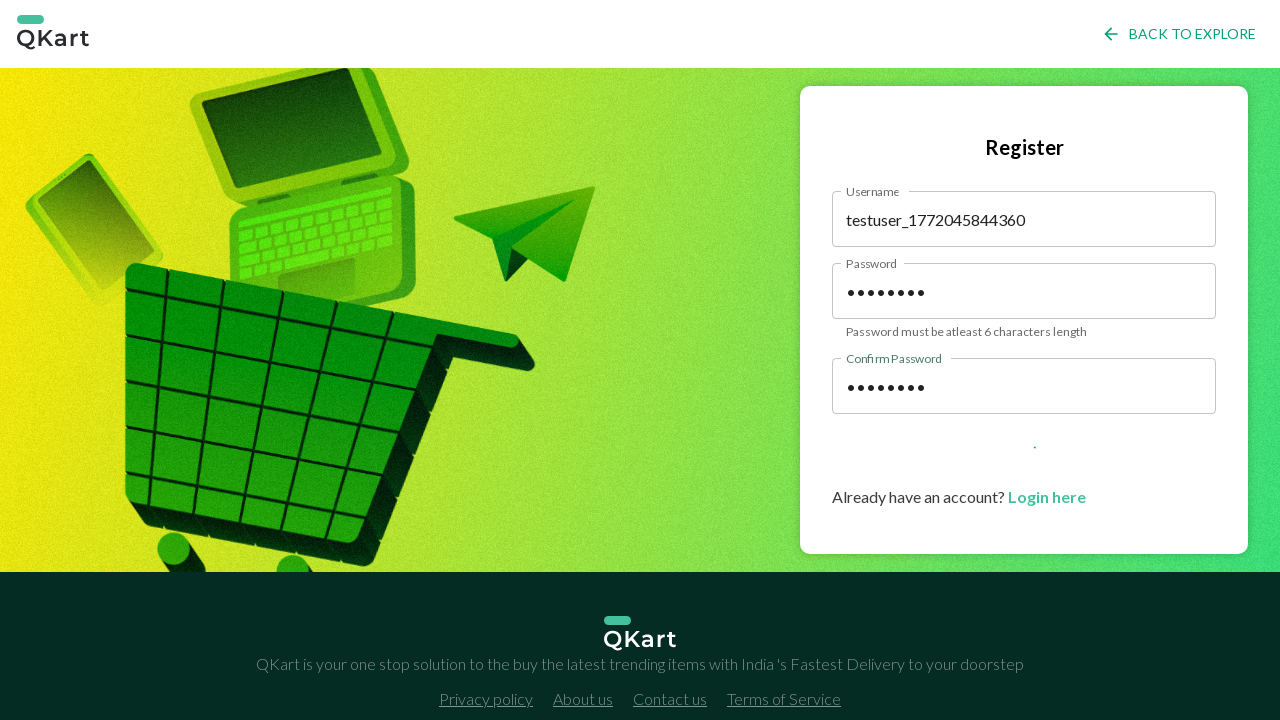

Registration successful - navigated to login page
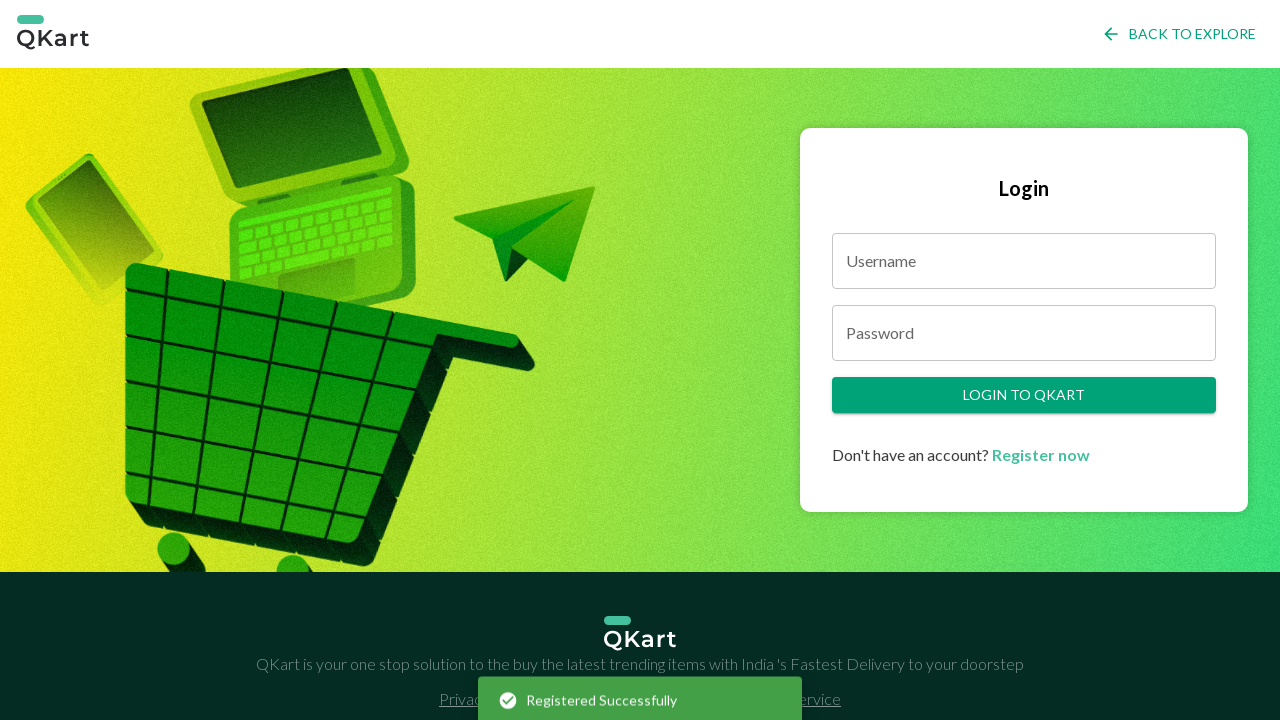

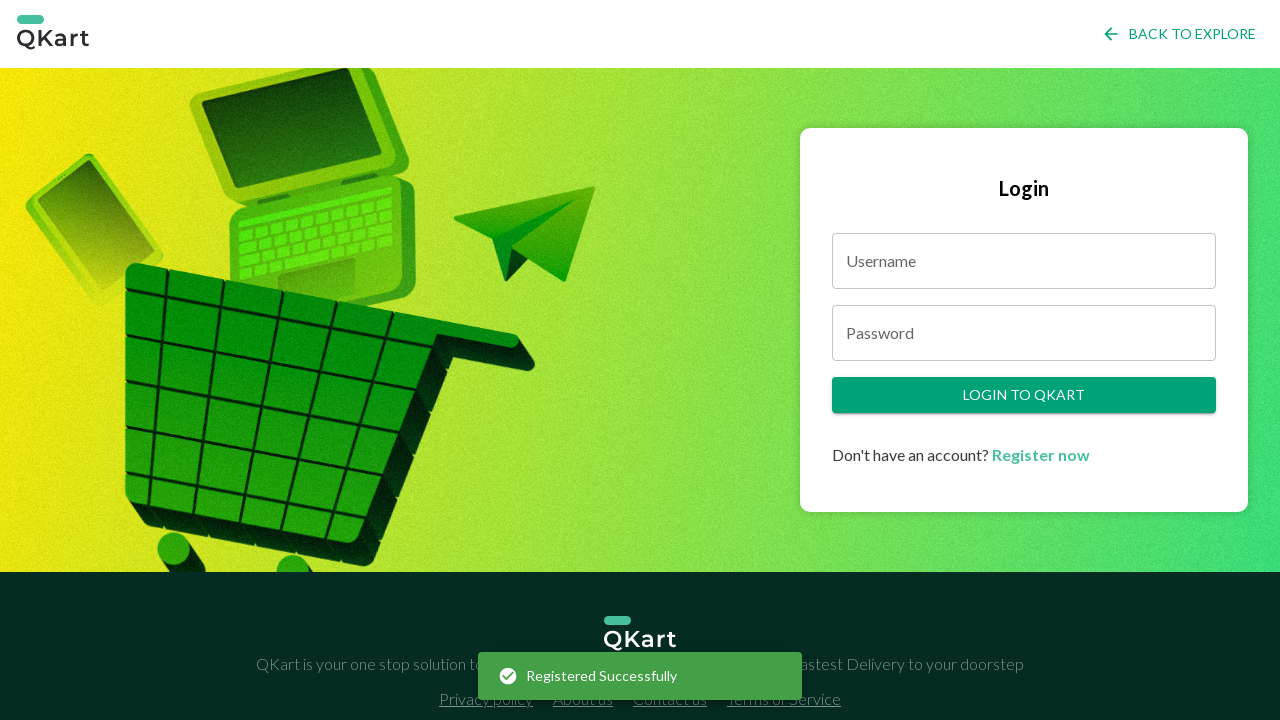